Tests page scrolling functionality by scrolling down and then back up on the Meesho website

Starting URL: https://www.meesho.com/

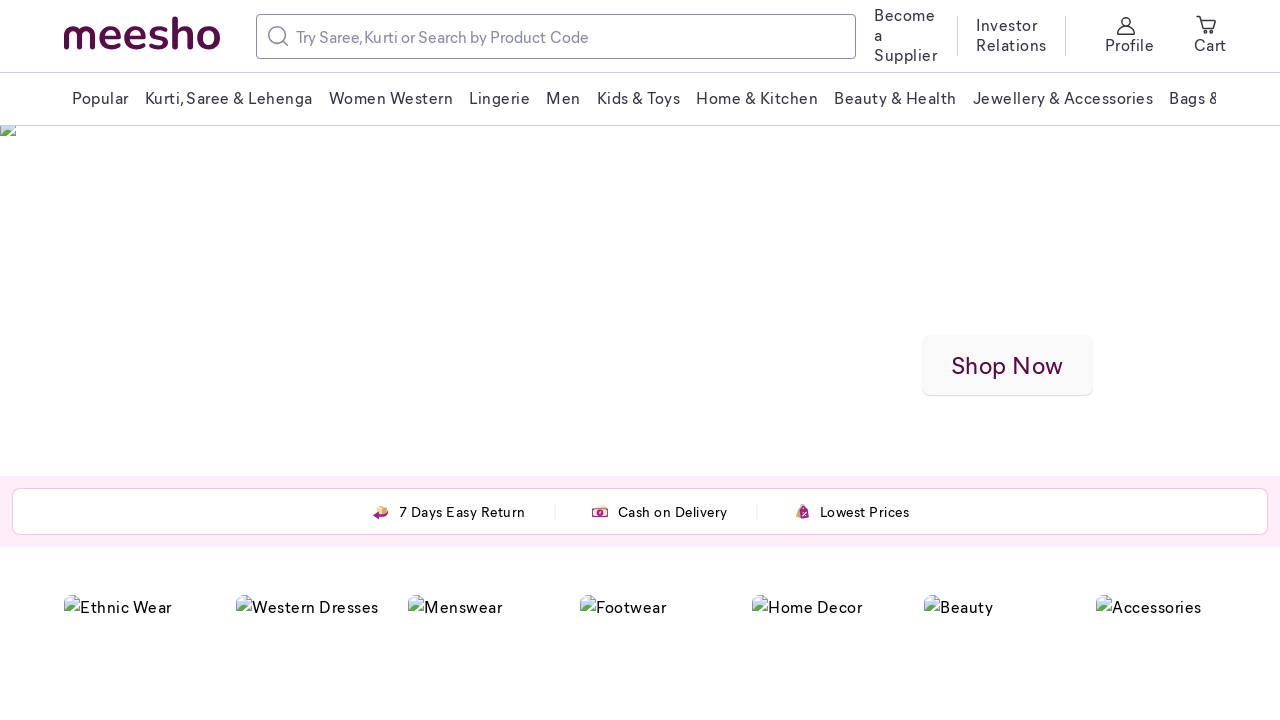

Scrolled down by 15000 pixels
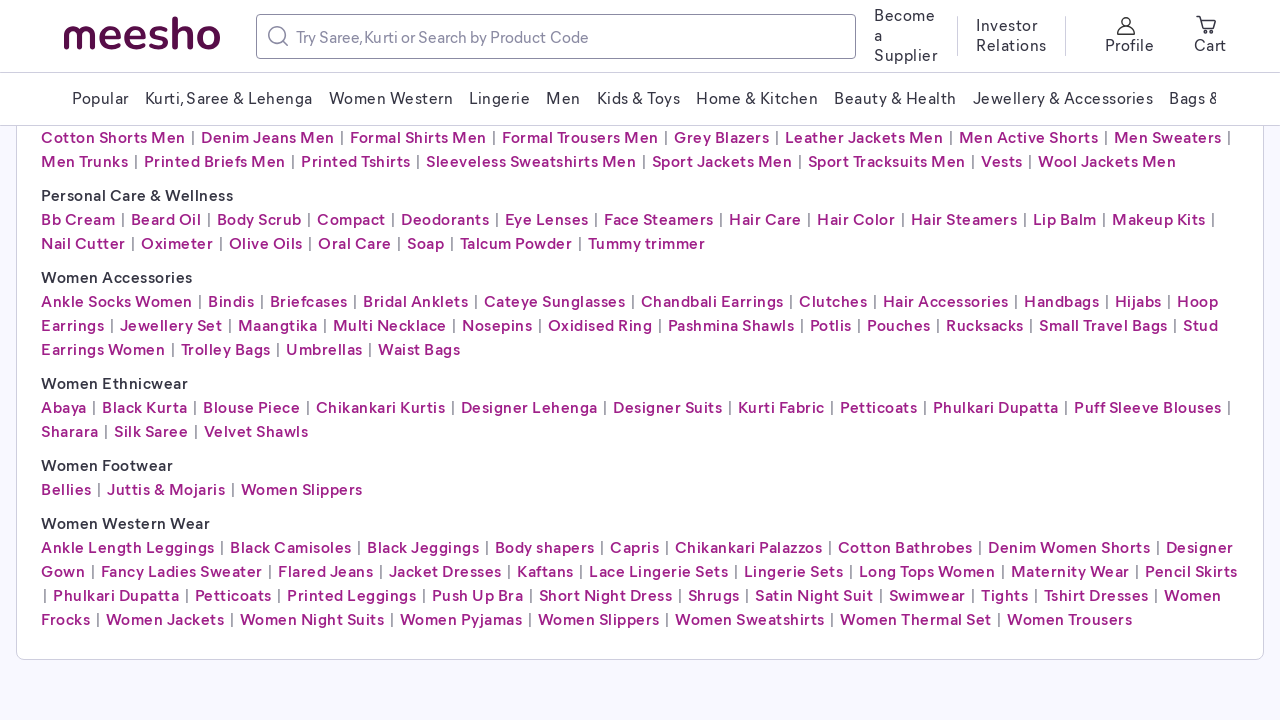

Waited for 3 seconds
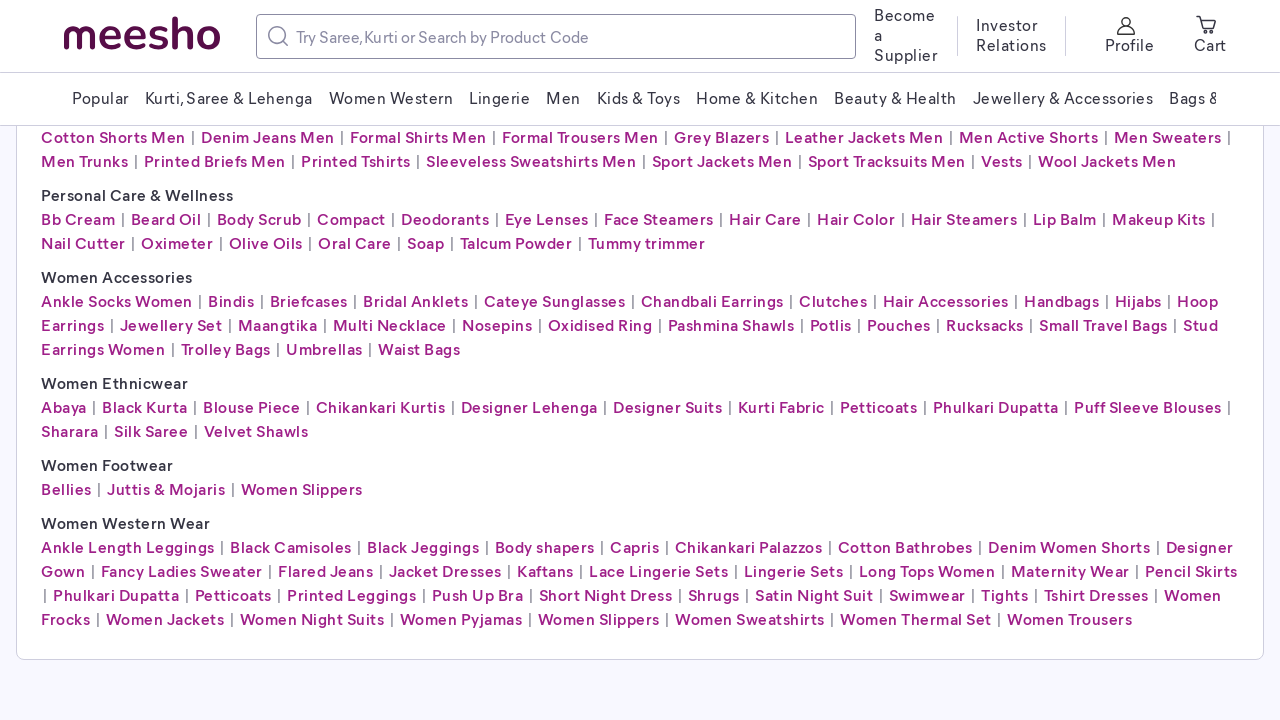

Scrolled back up by 15000 pixels
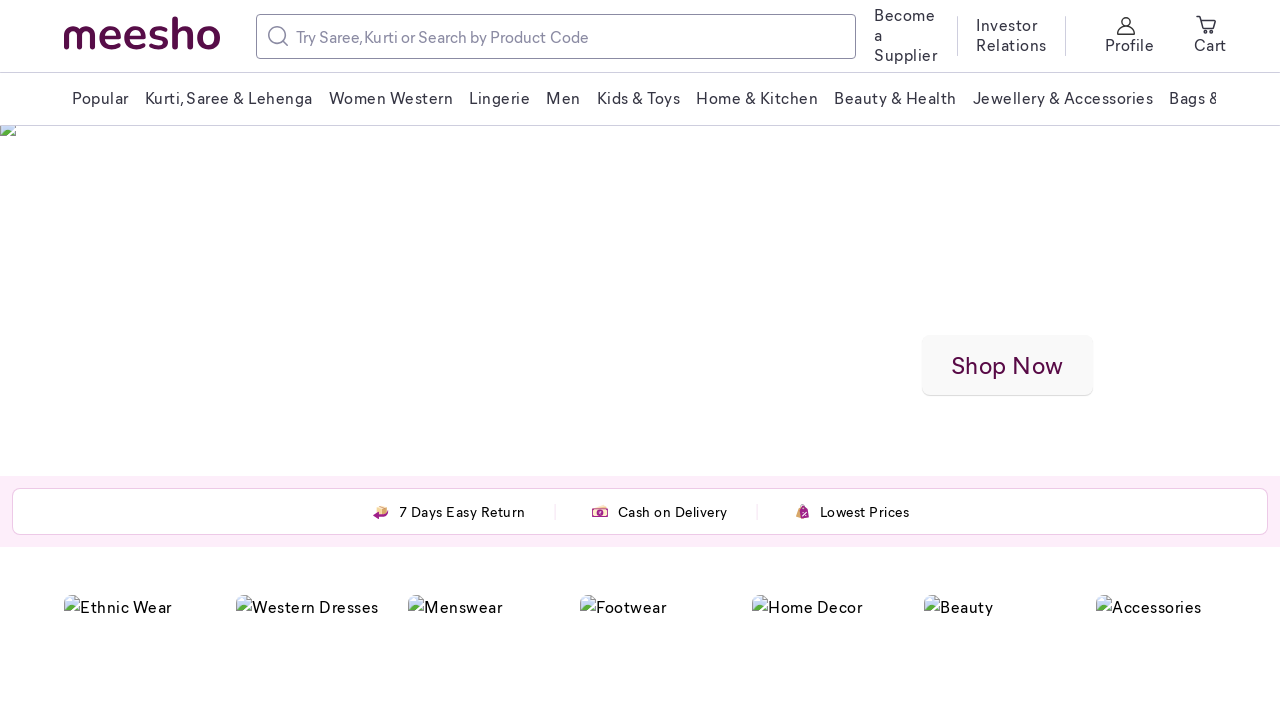

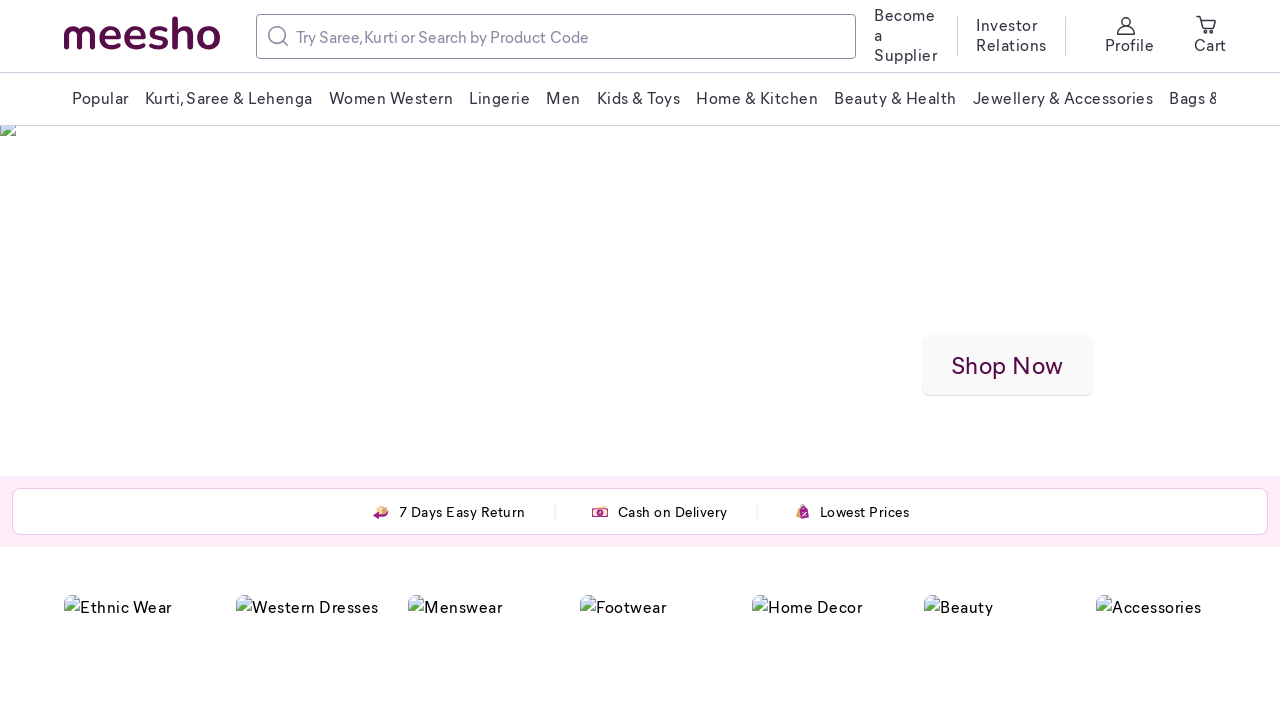